Tests the color selection functionality on a Target product page by clicking through each color option and verifying the selected color updates correctly

Starting URL: https://www.target.com/p/wranglers-men-39-s-relaxed-fit-bootcut-jeans/-/A-91269719?preselect=90919092#lnk=sametab

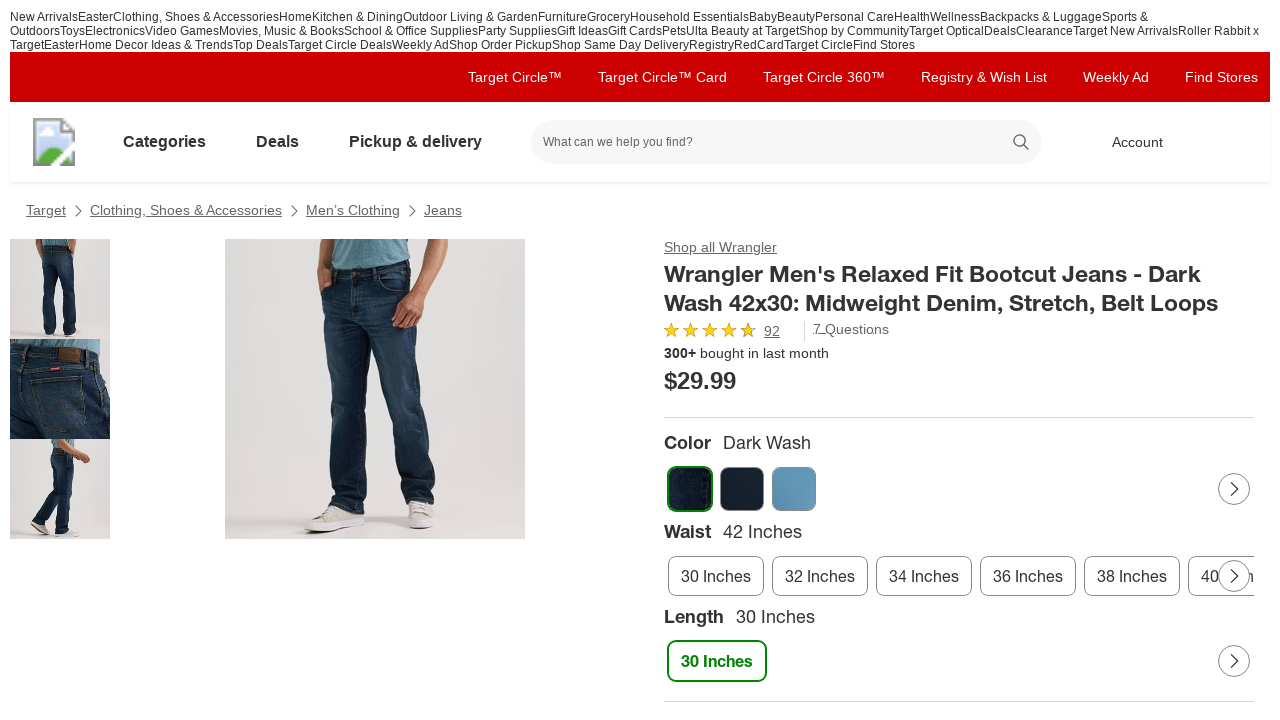

Waited for carousel images to load on Target product page
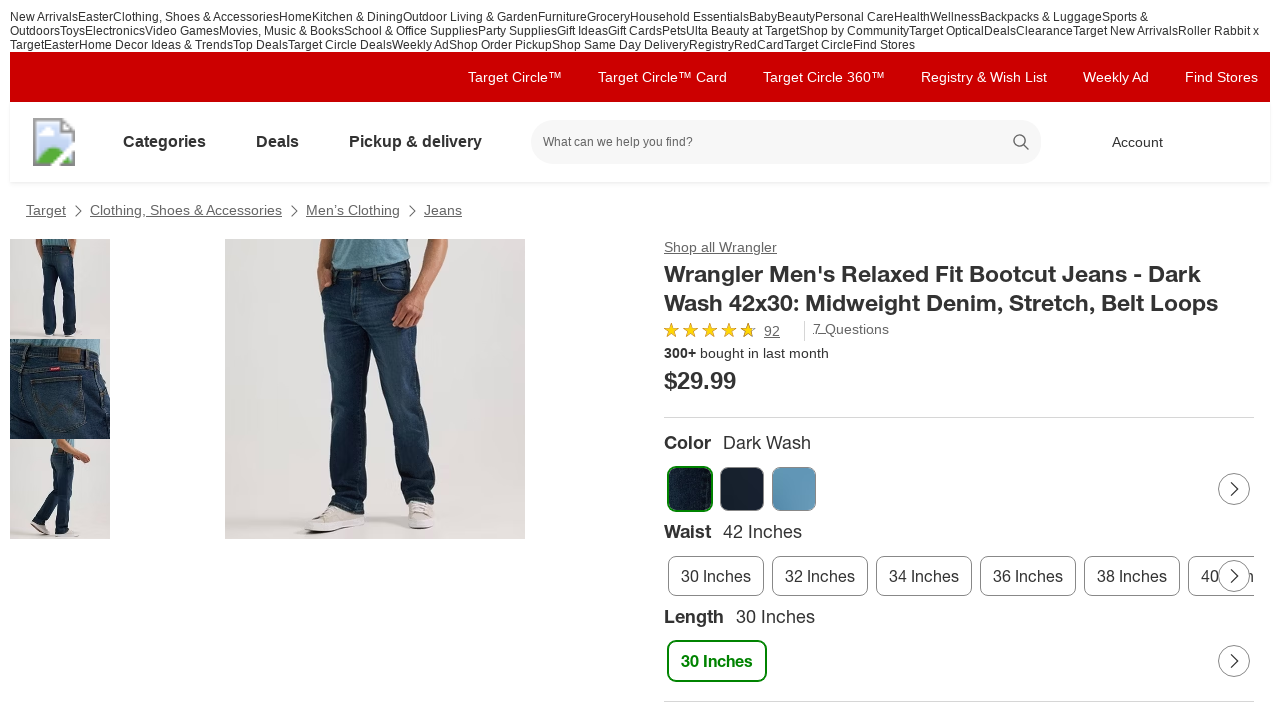

Located all color option carousel items
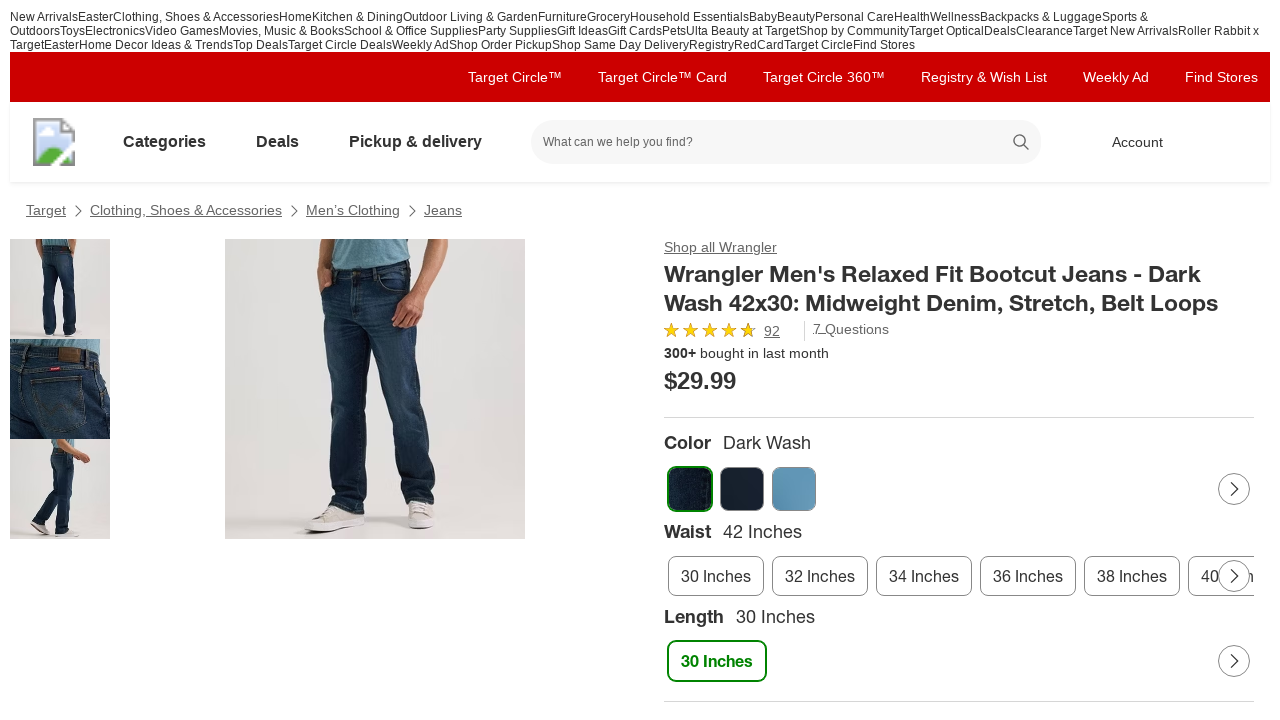

Found 4 color options available
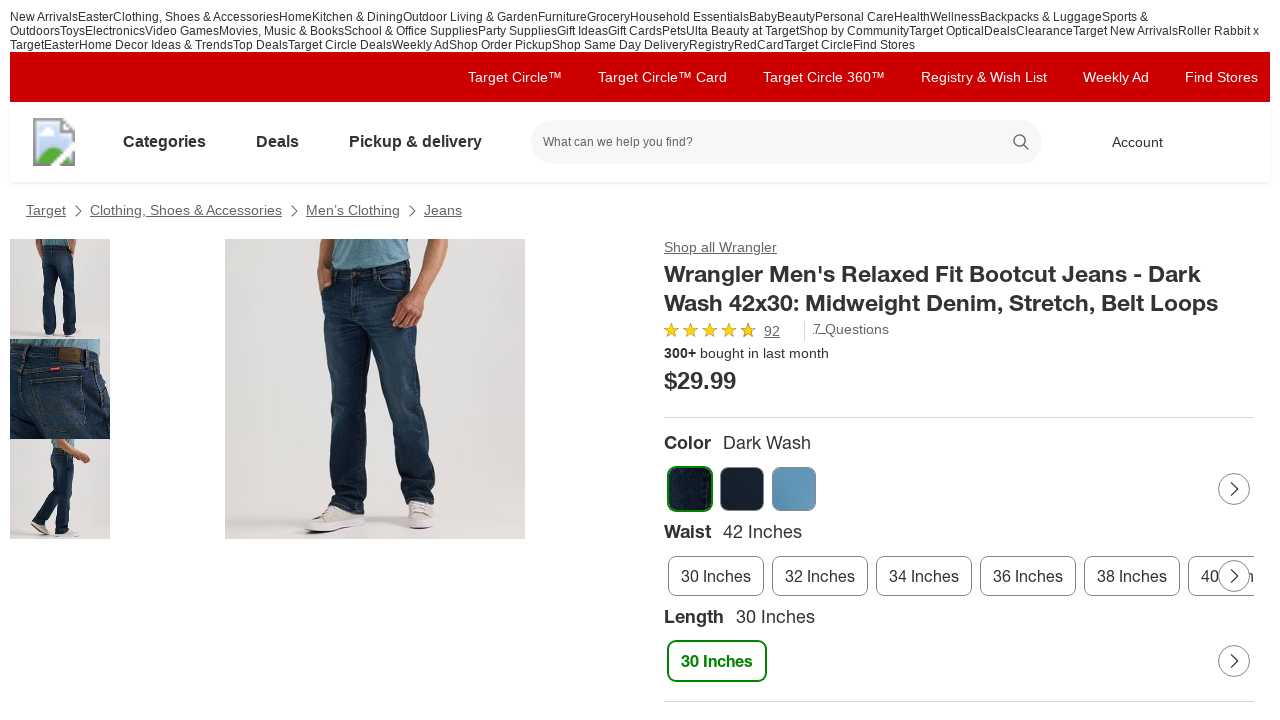

Clicked color option 1 of 4 at (690, 489) on li[class*="CarouselItem"] img >> nth=0
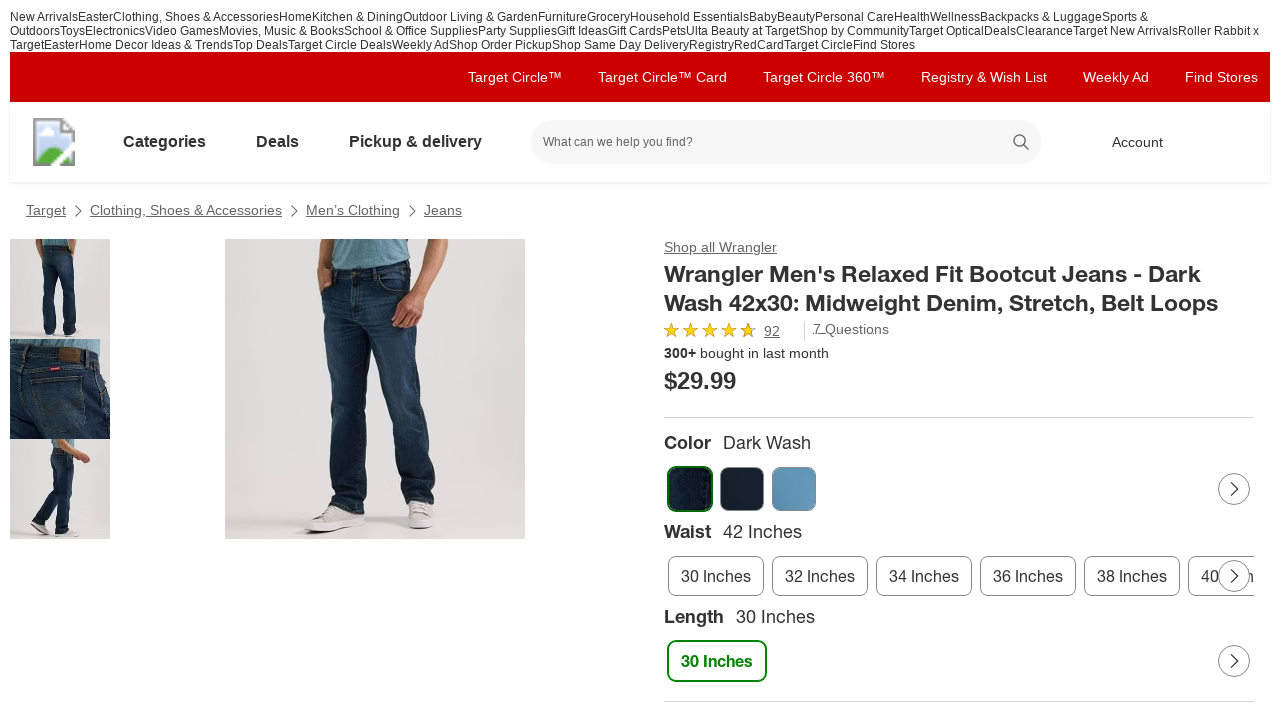

Waited for color selection 1 to update
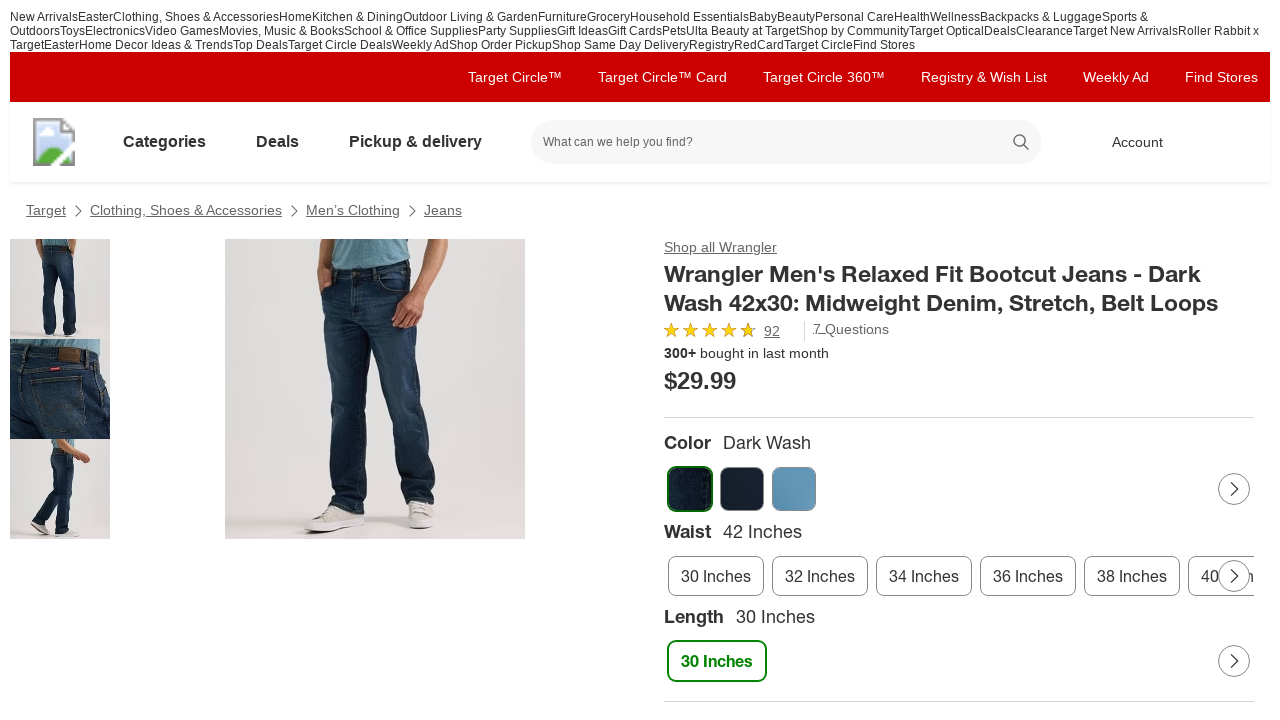

Verified color 1 selection is displayed correctly
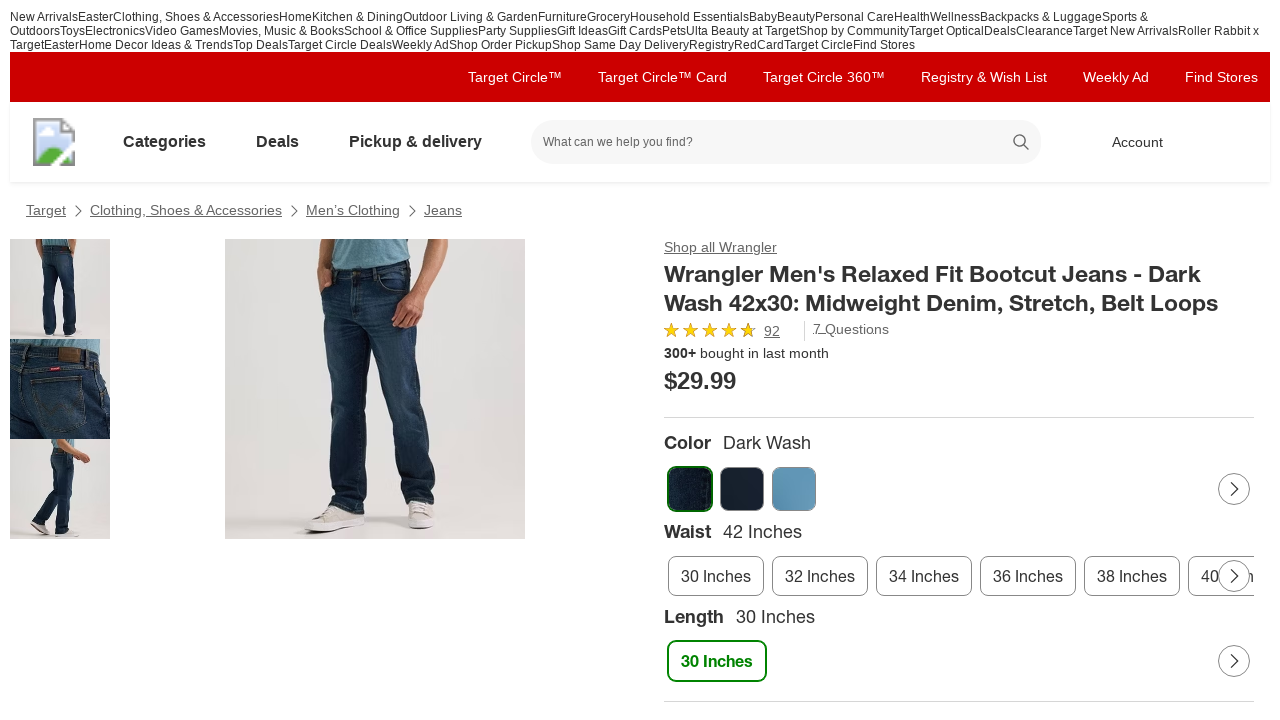

Clicked color option 2 of 4 at (742, 489) on li[class*="CarouselItem"] img >> nth=1
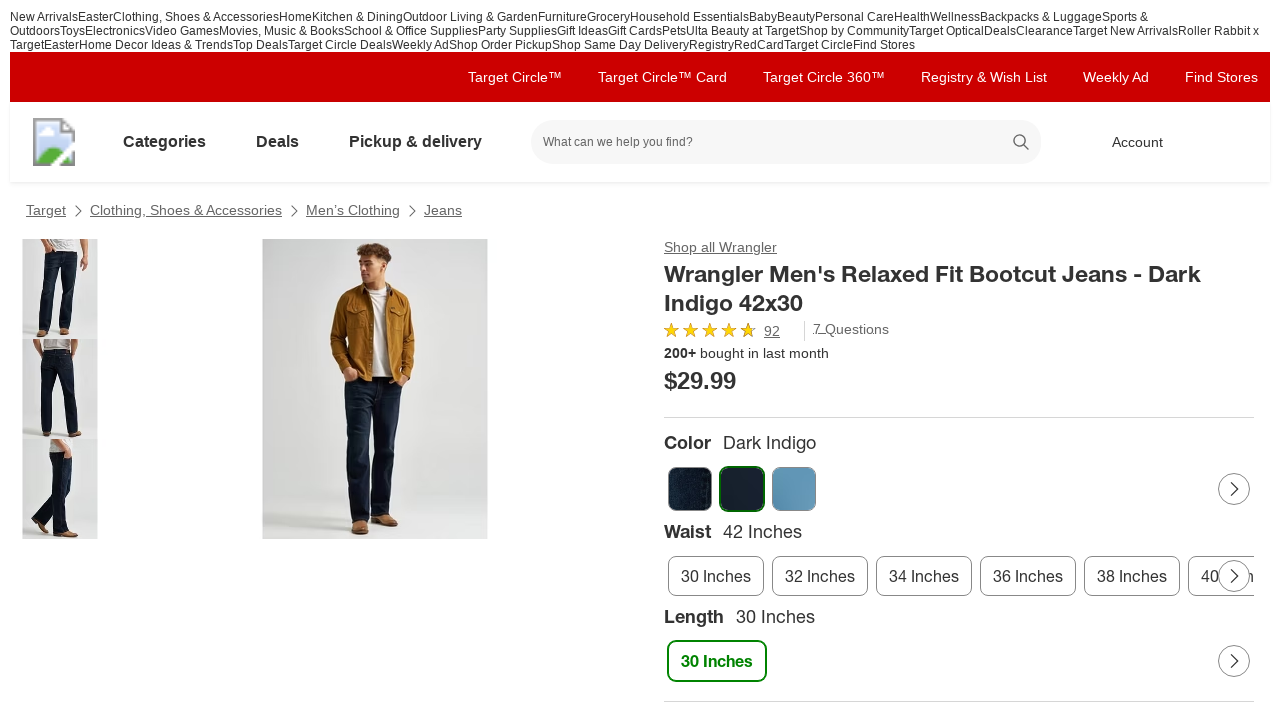

Waited for color selection 2 to update
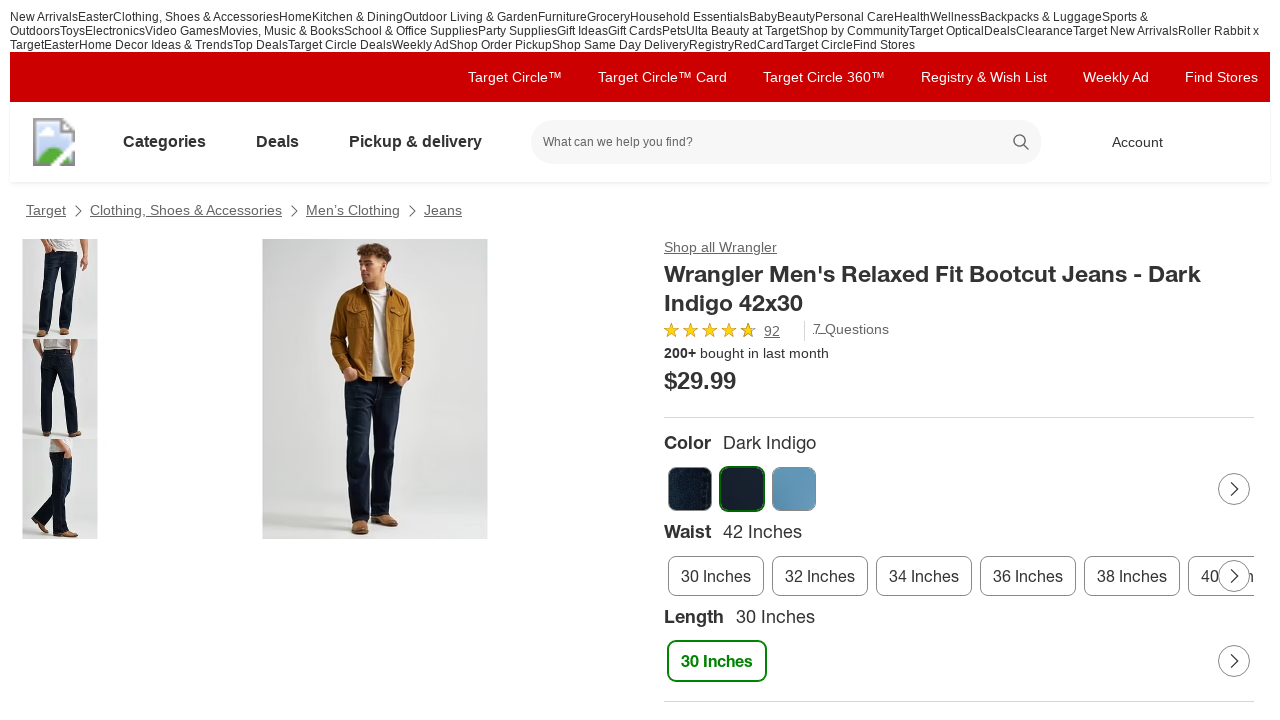

Verified color 2 selection is displayed correctly
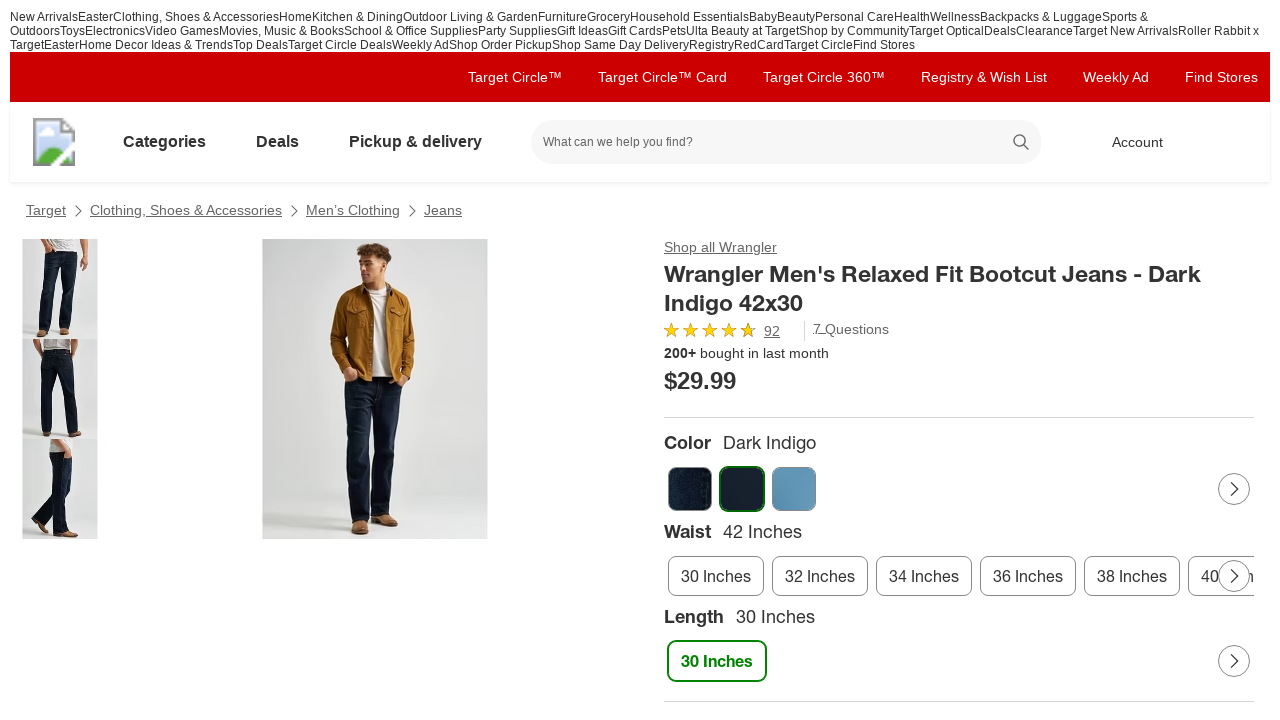

Clicked color option 3 of 4 at (794, 489) on li[class*="CarouselItem"] img >> nth=2
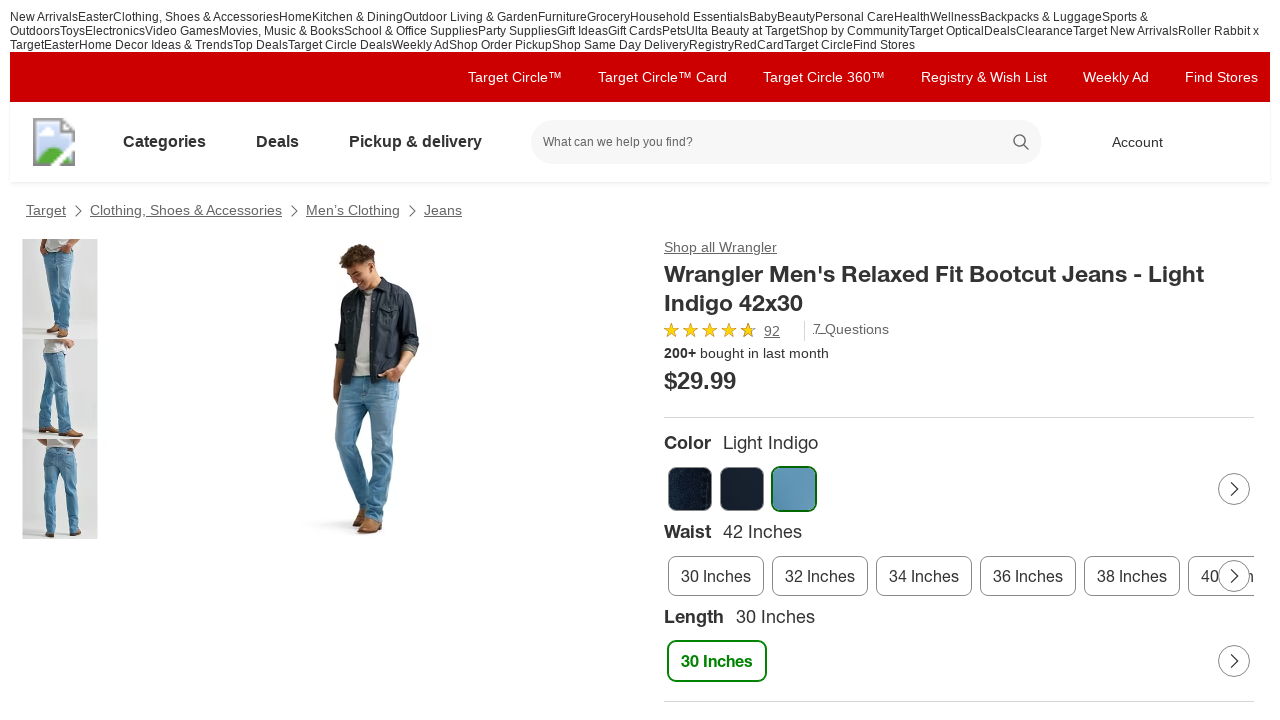

Waited for color selection 3 to update
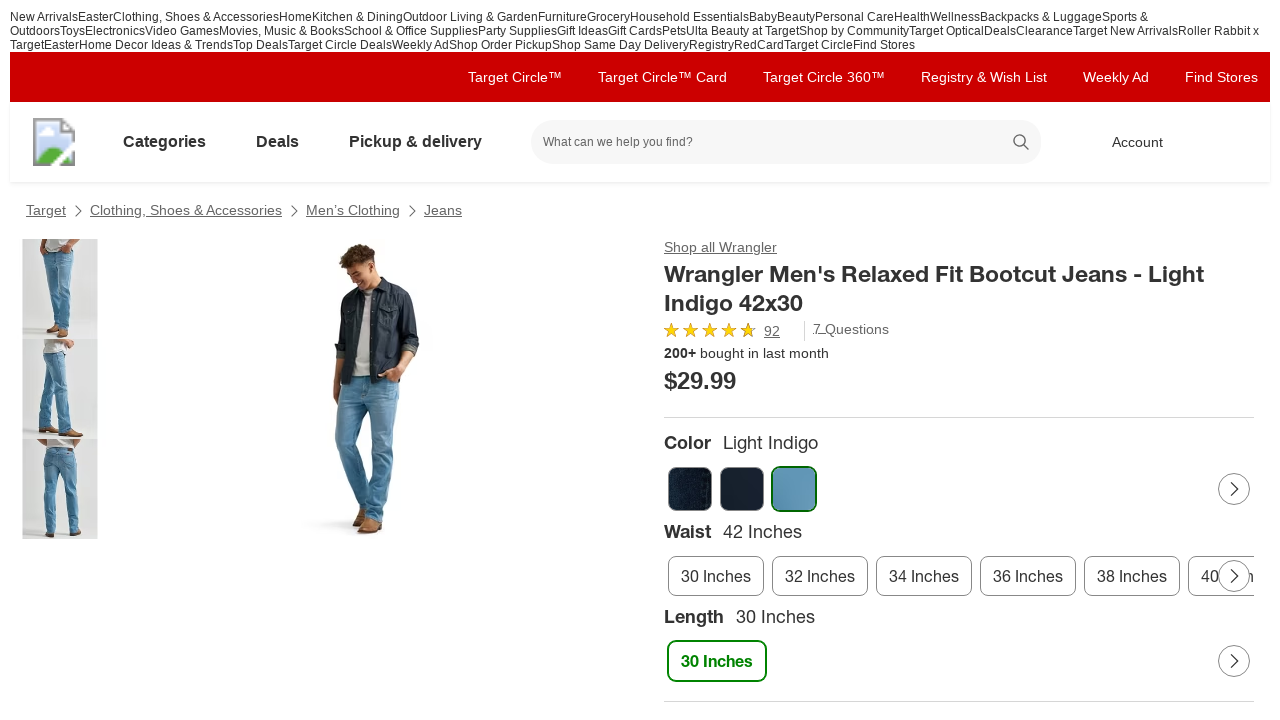

Verified color 3 selection is displayed correctly
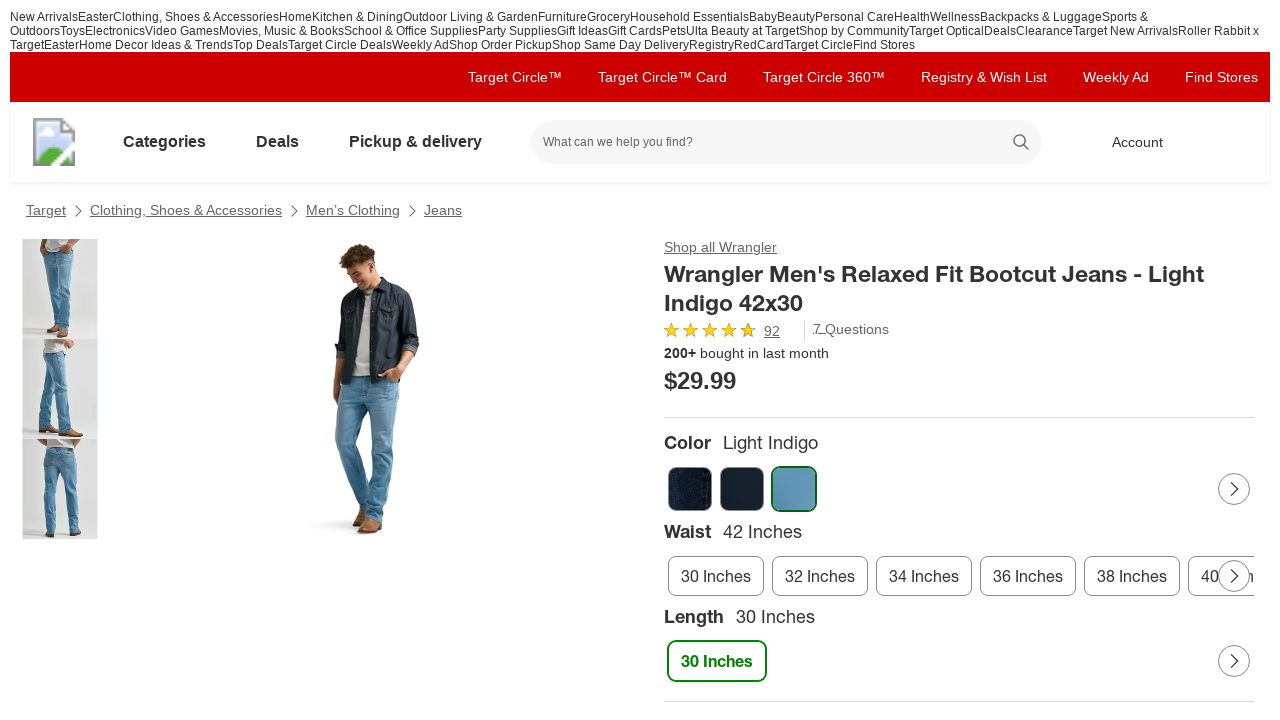

Clicked color option 4 of 4 at (79, 400) on li[class*="CarouselItem"] img >> nth=3
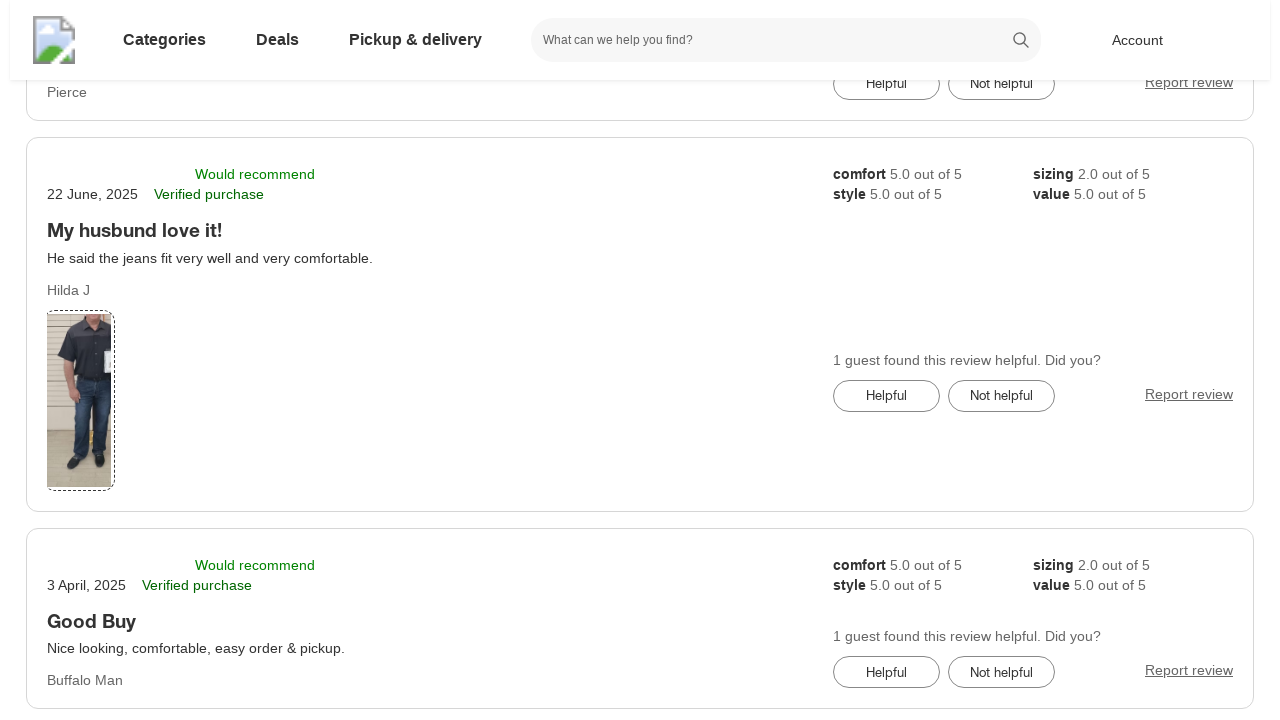

Waited for color selection 4 to update
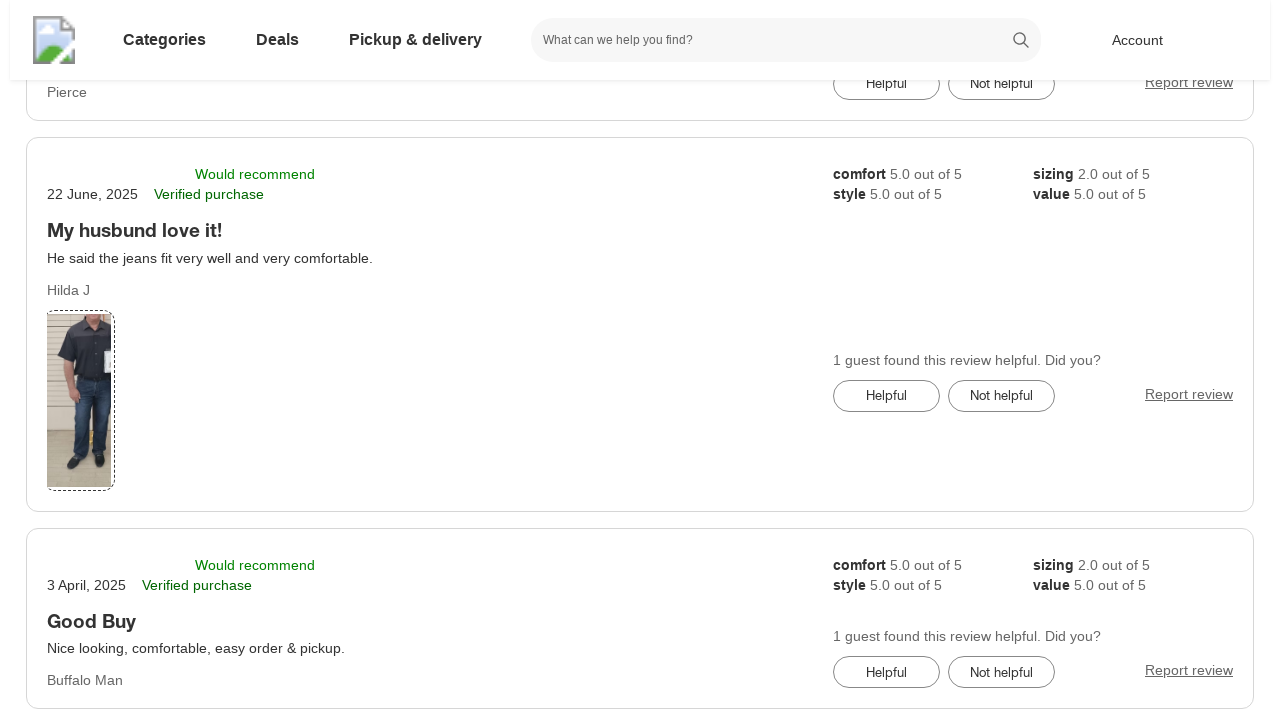

Verified color 4 selection is displayed correctly
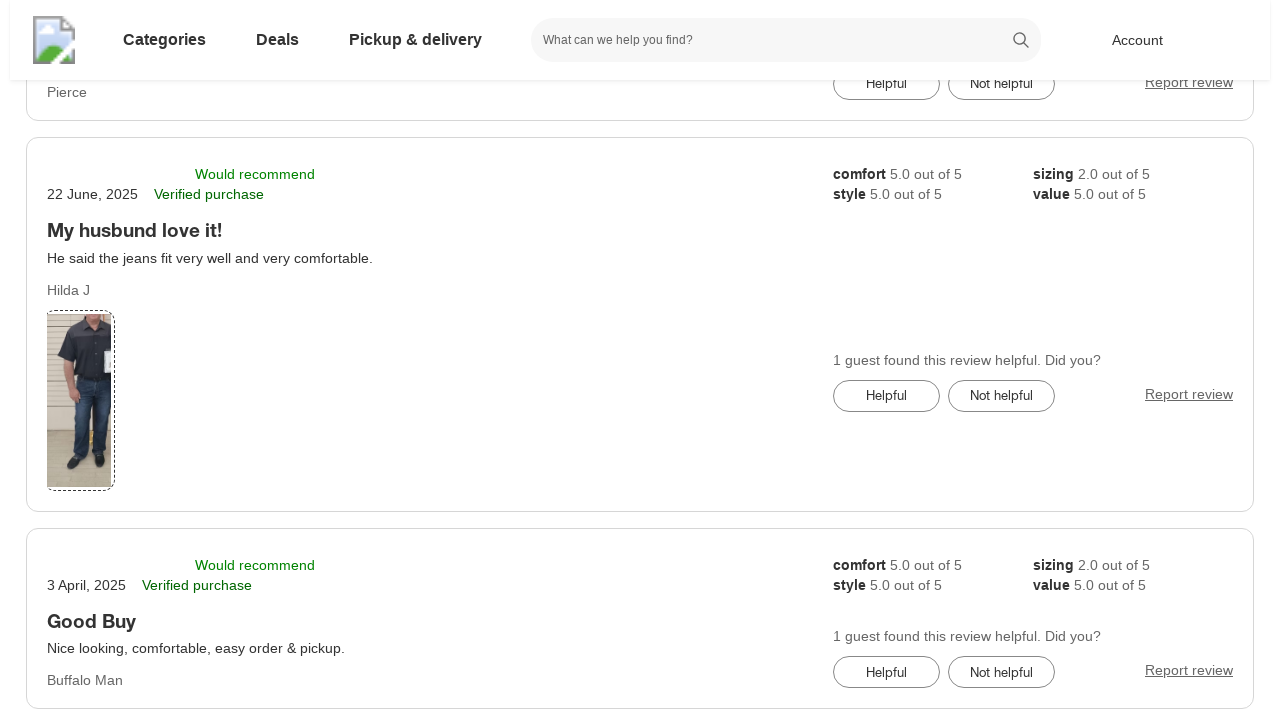

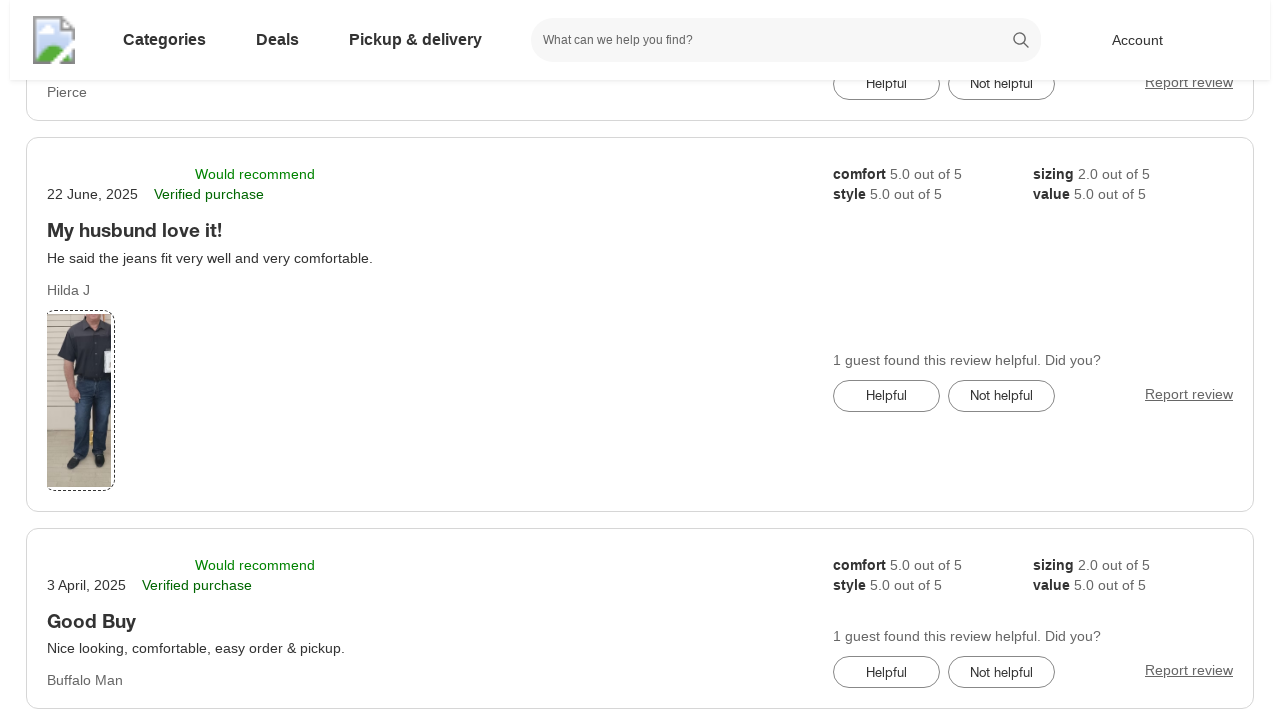